Tests JavaScript alert prompt functionality by clicking a button to trigger a prompt, entering text into it, and verifying the result is displayed correctly on the page

Starting URL: https://the-internet.herokuapp.com/javascript_alerts

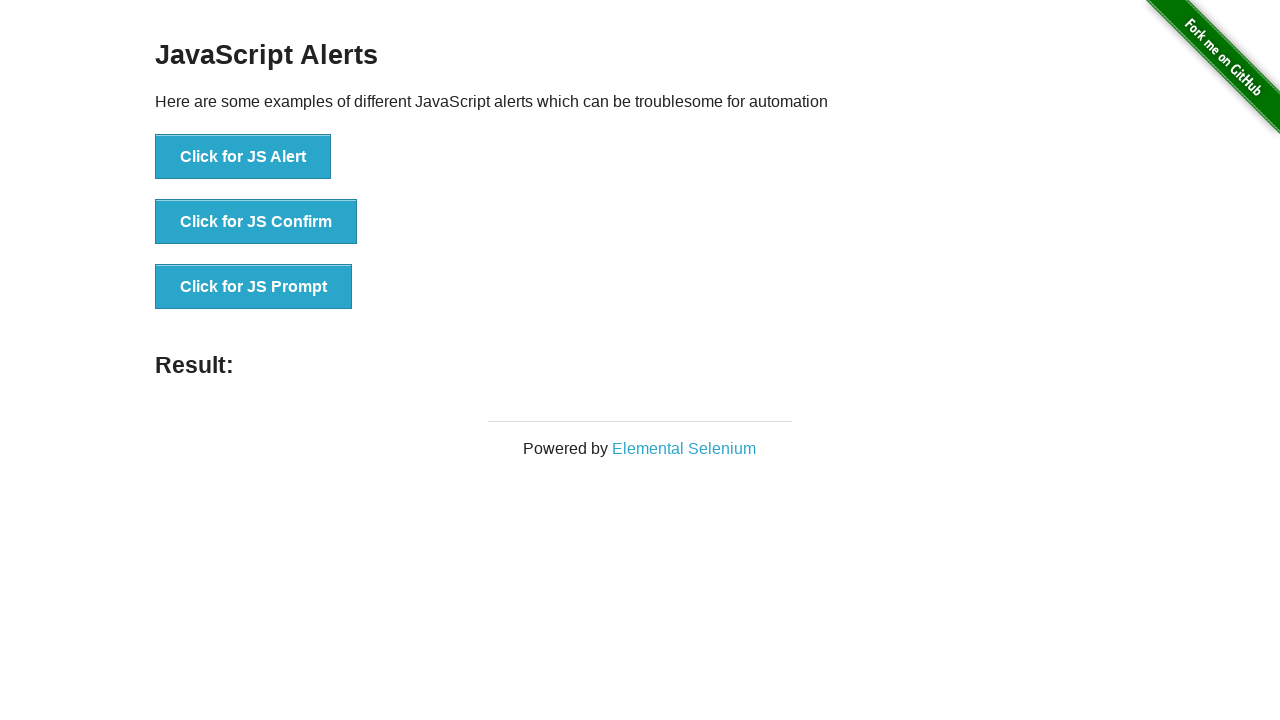

Clicked 'Click for JS Prompt' button to trigger JavaScript prompt at (254, 287) on xpath=//button[normalize-space()='Click for JS Prompt']
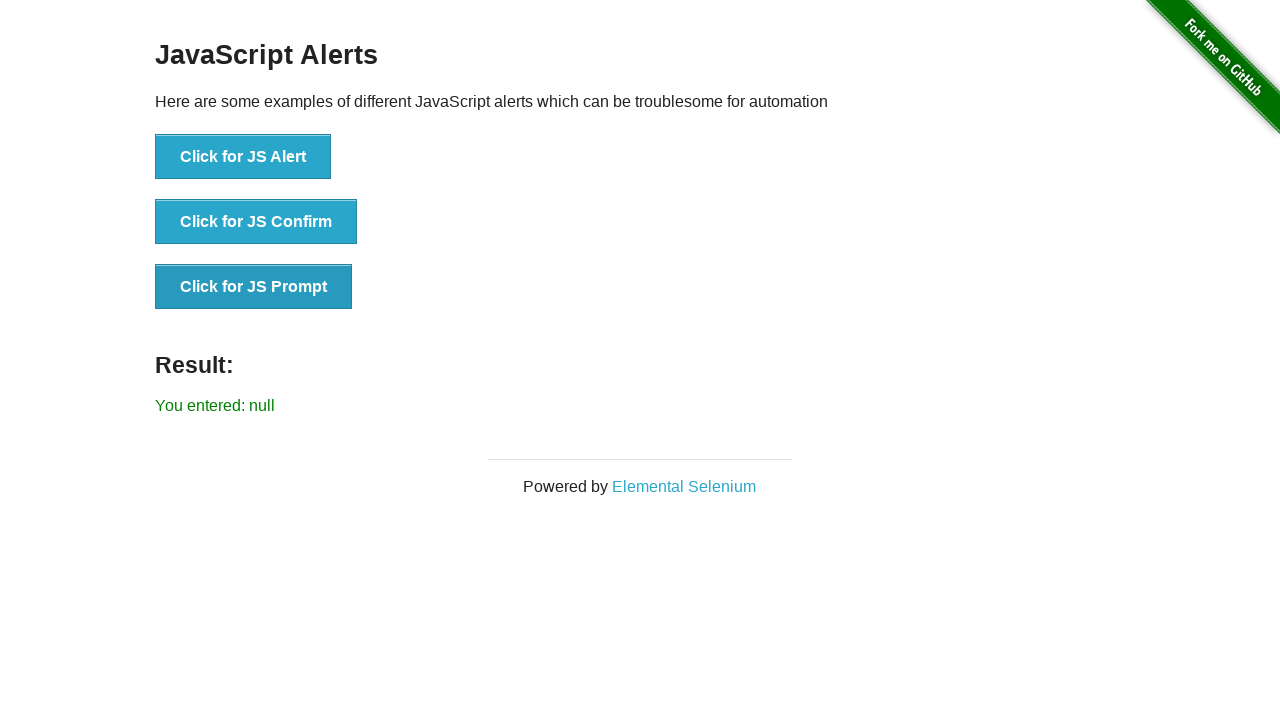

Set up dialog handler to accept prompt with text 'Welcome'
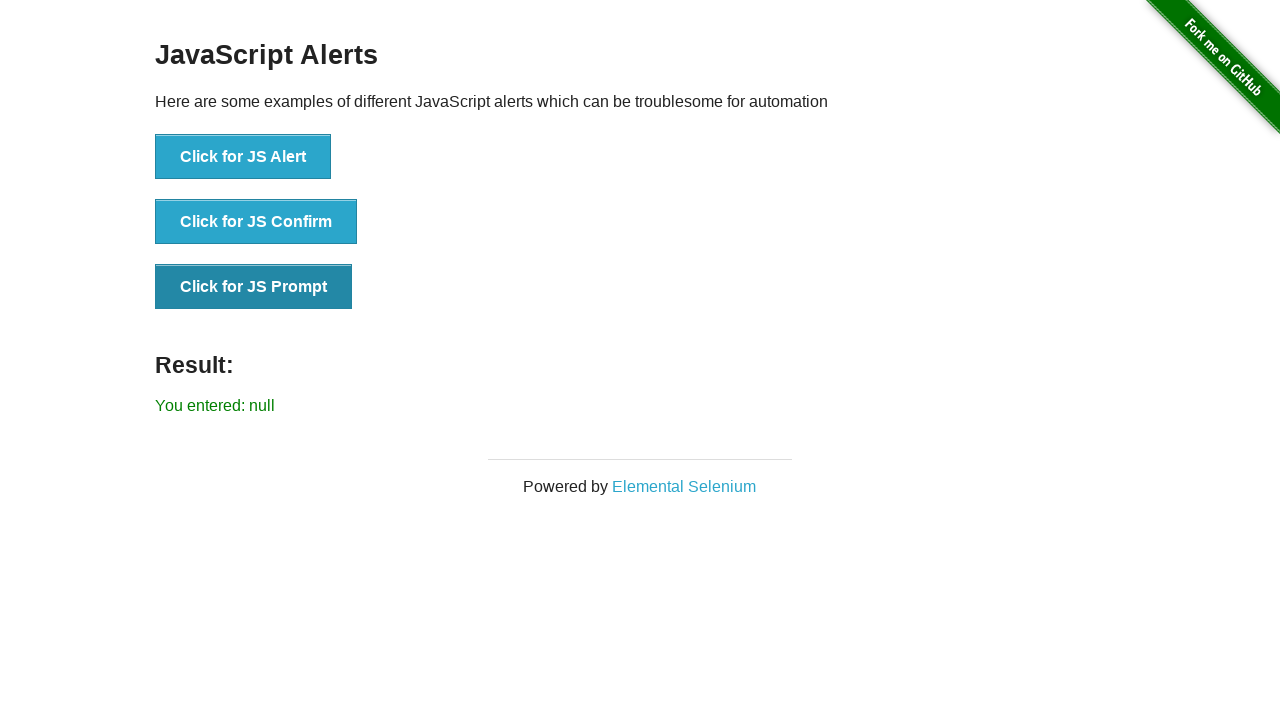

Clicked 'Click for JS Prompt' button again to trigger the dialog at (254, 287) on xpath=//button[normalize-space()='Click for JS Prompt']
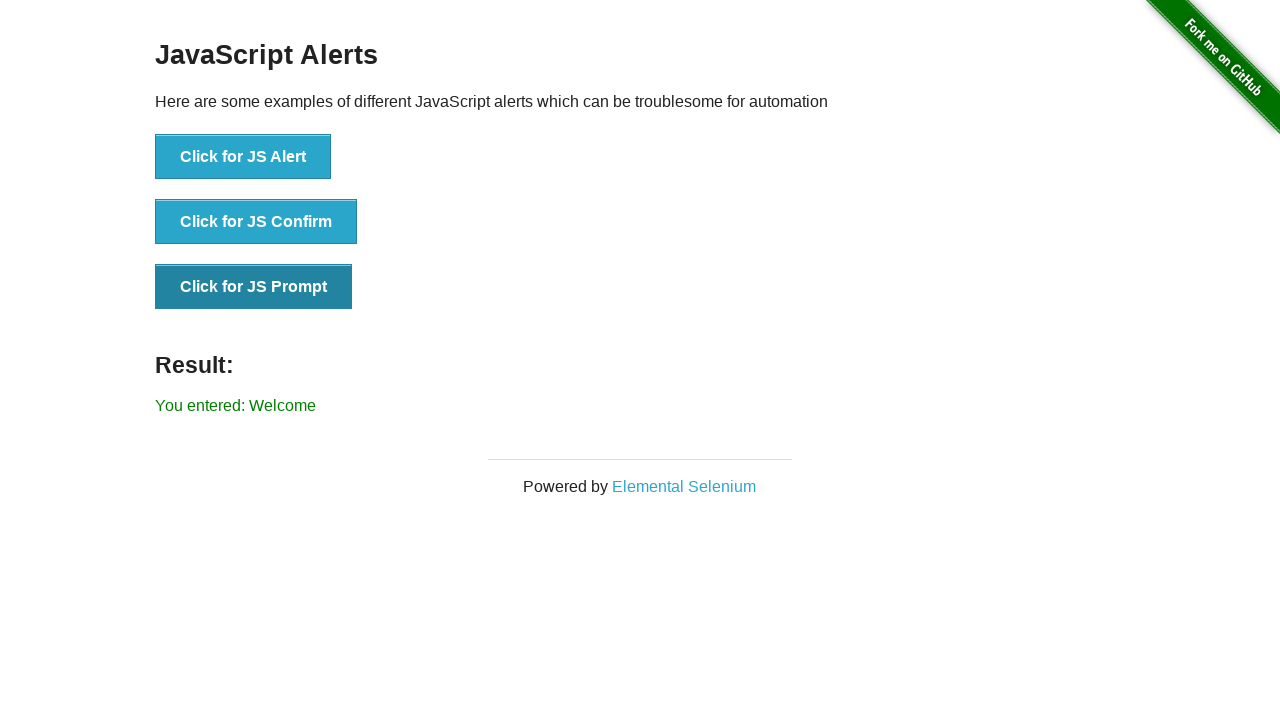

Retrieved result text from result element
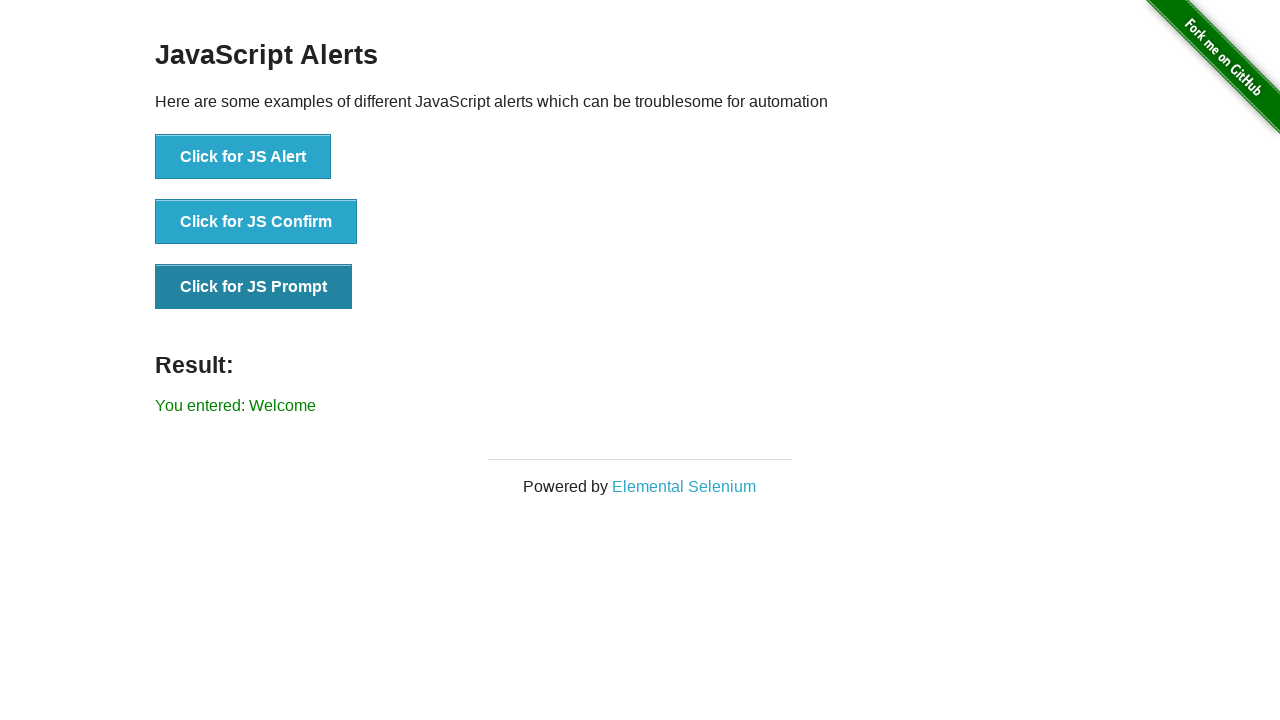

Verified result text matches expected value 'You entered: Welcome'
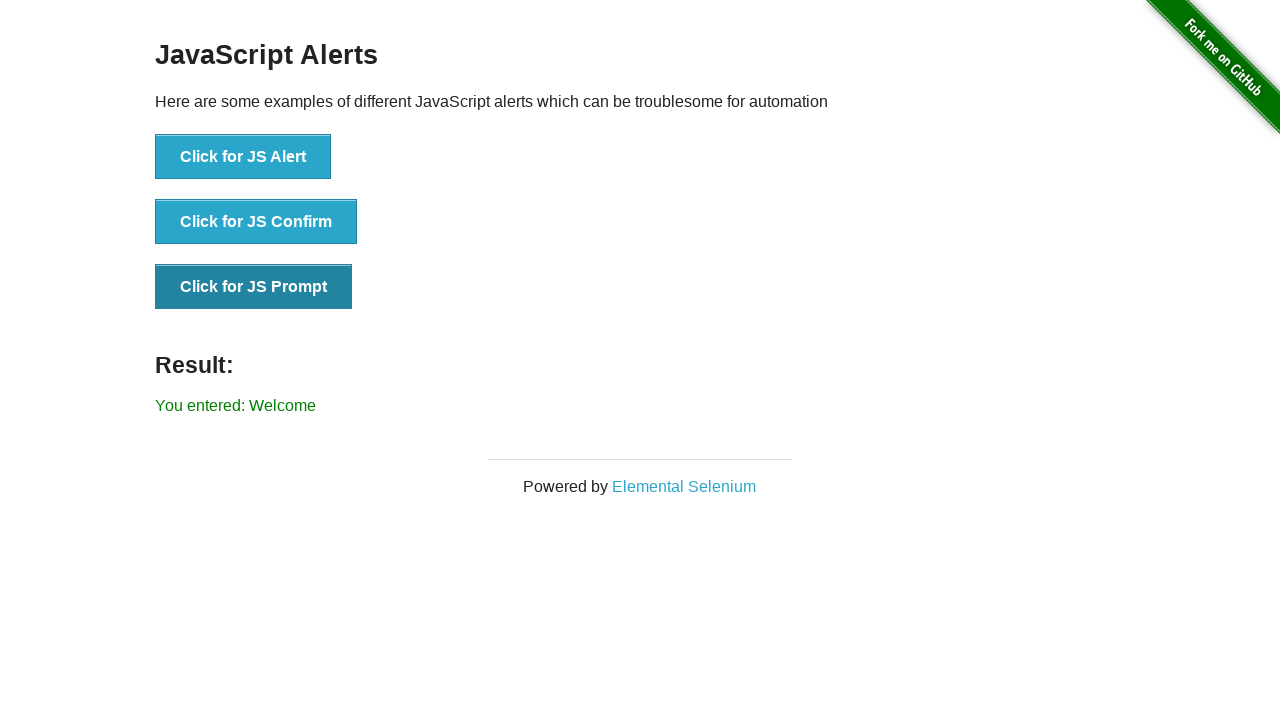

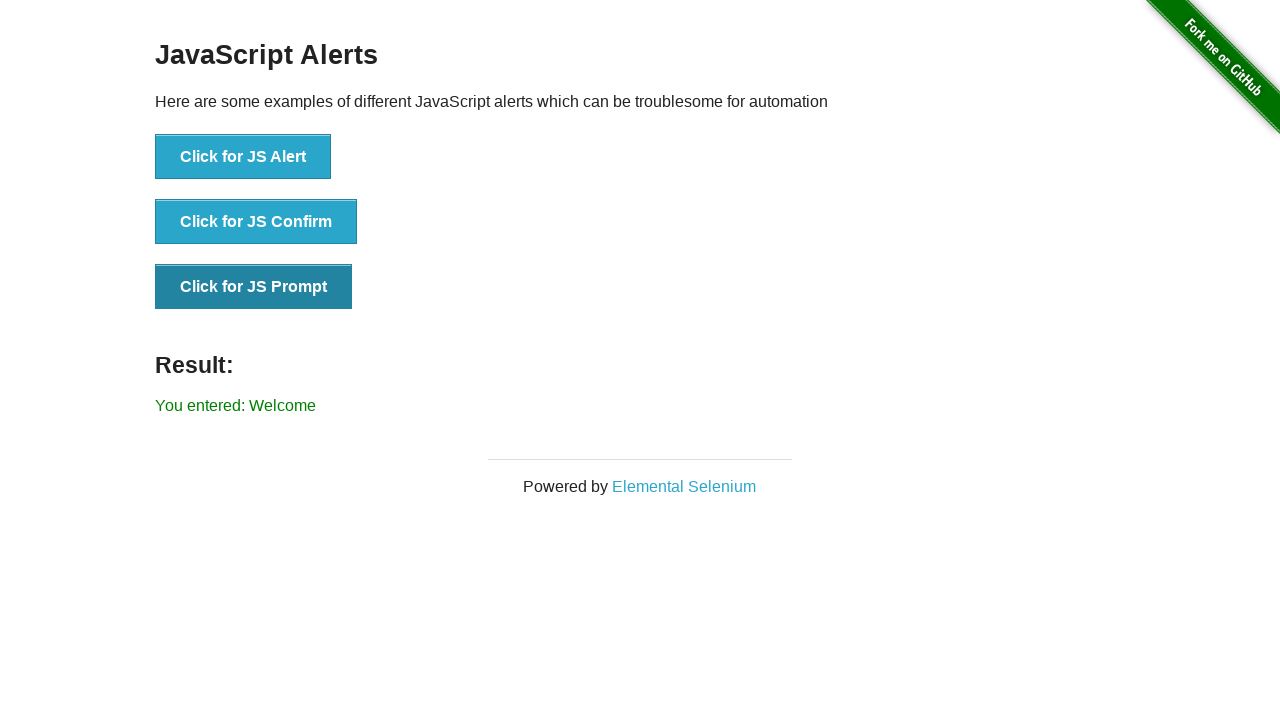